Tests various JavaScript alert types on DemoQA including simple alerts, timed alerts, confirm dialogs, and prompt dialogs by interacting with each alert type and handling them appropriately.

Starting URL: https://demoqa.com

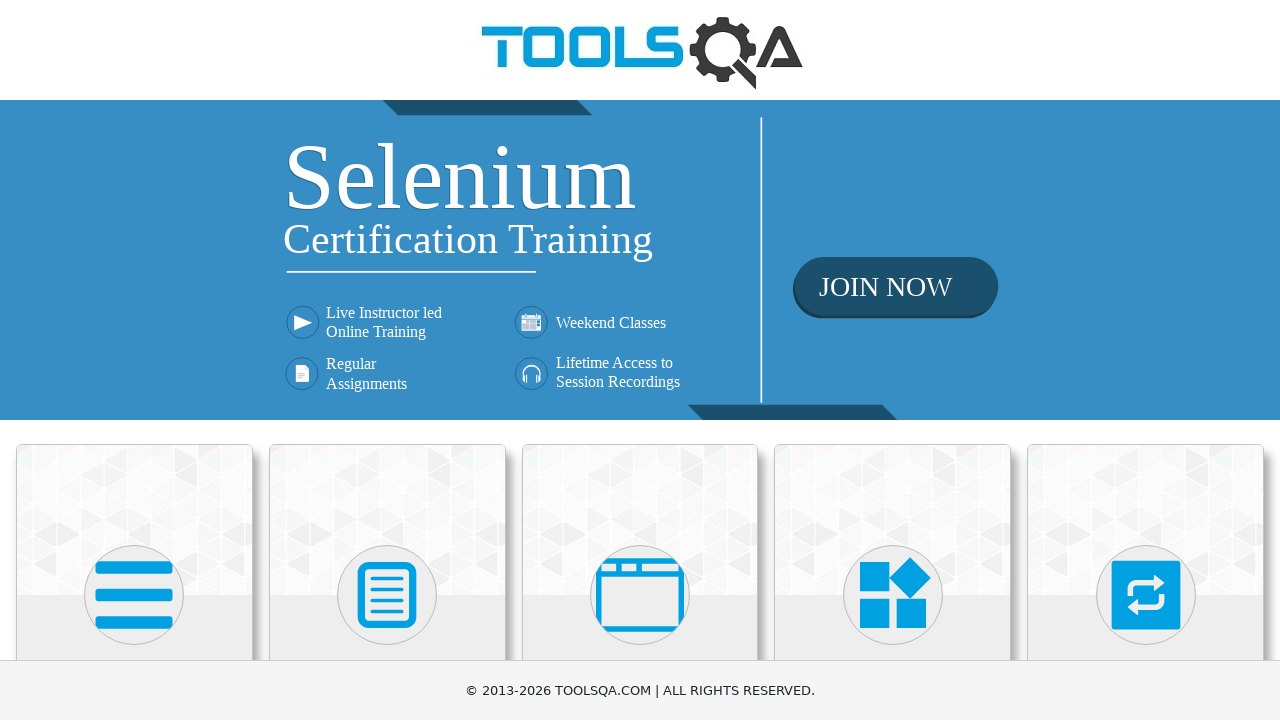

Clicked on 'Alerts, Frame & Windows' menu at (640, 360) on xpath=//h5[text()='Alerts, Frame & Windows']
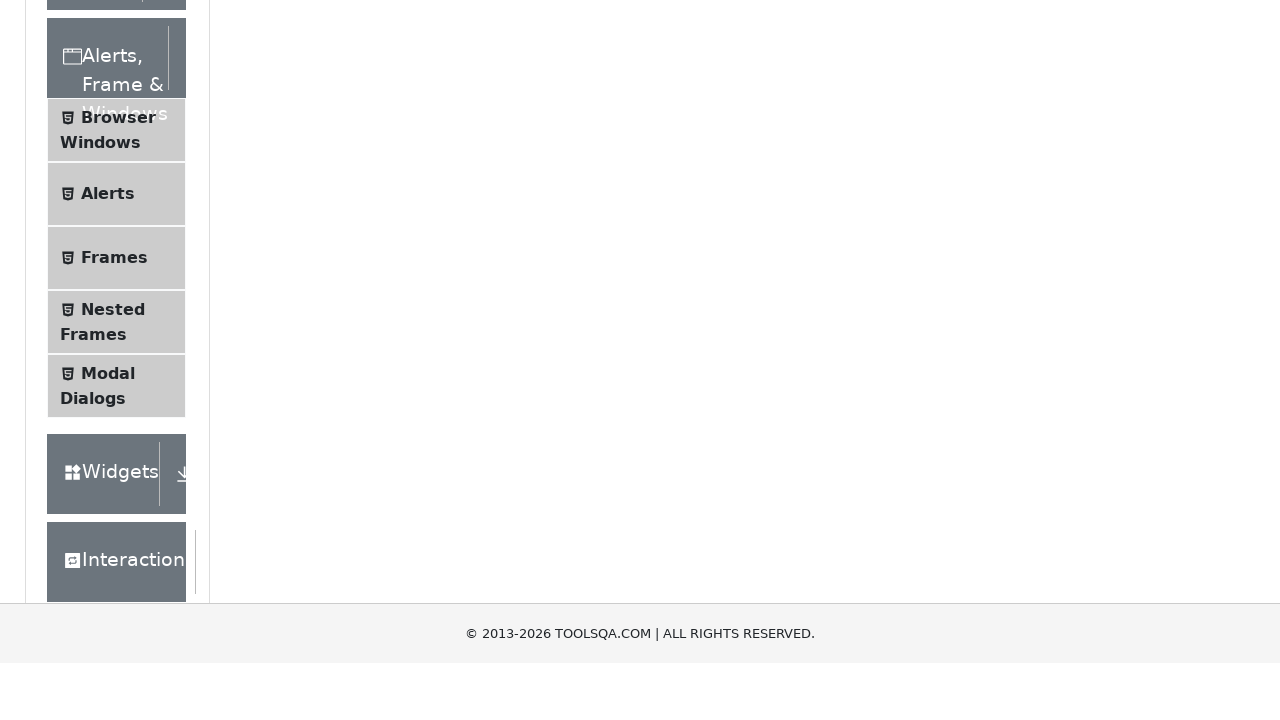

Clicked on 'Alerts' submenu at (108, 501) on xpath=//span[text()='Alerts']
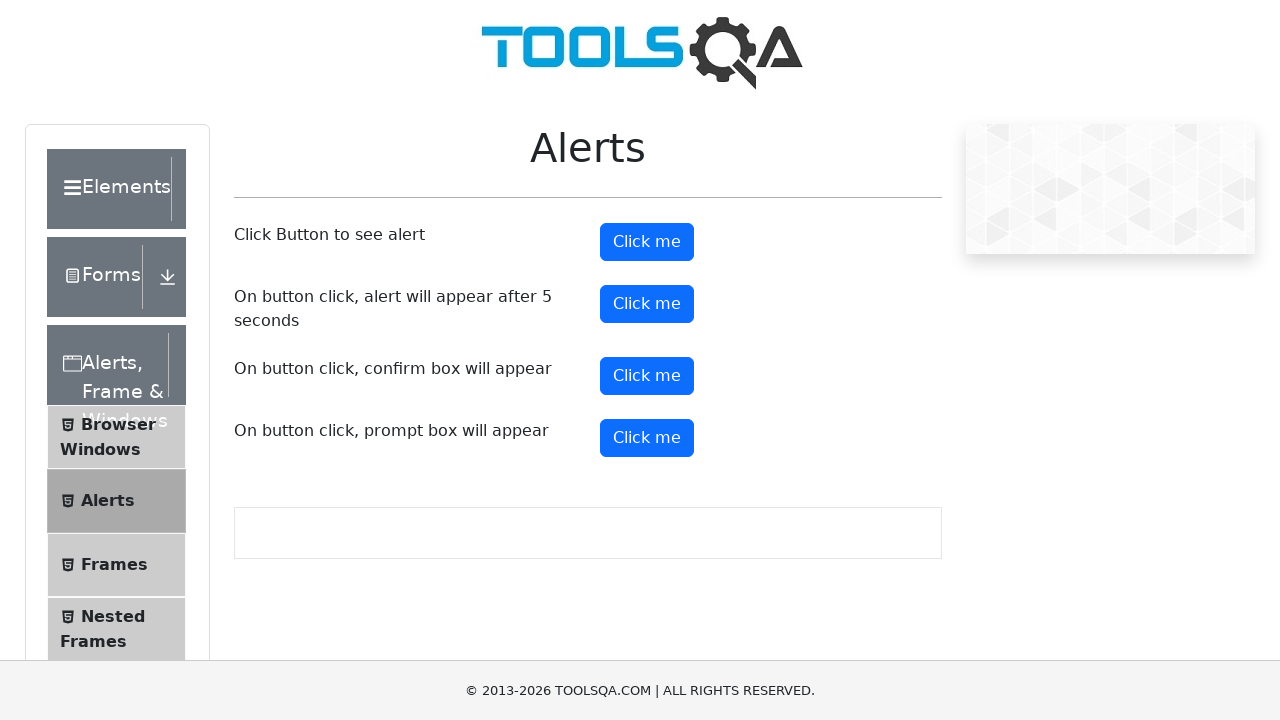

Clicked alert button to trigger simple alert at (647, 242) on #alertButton
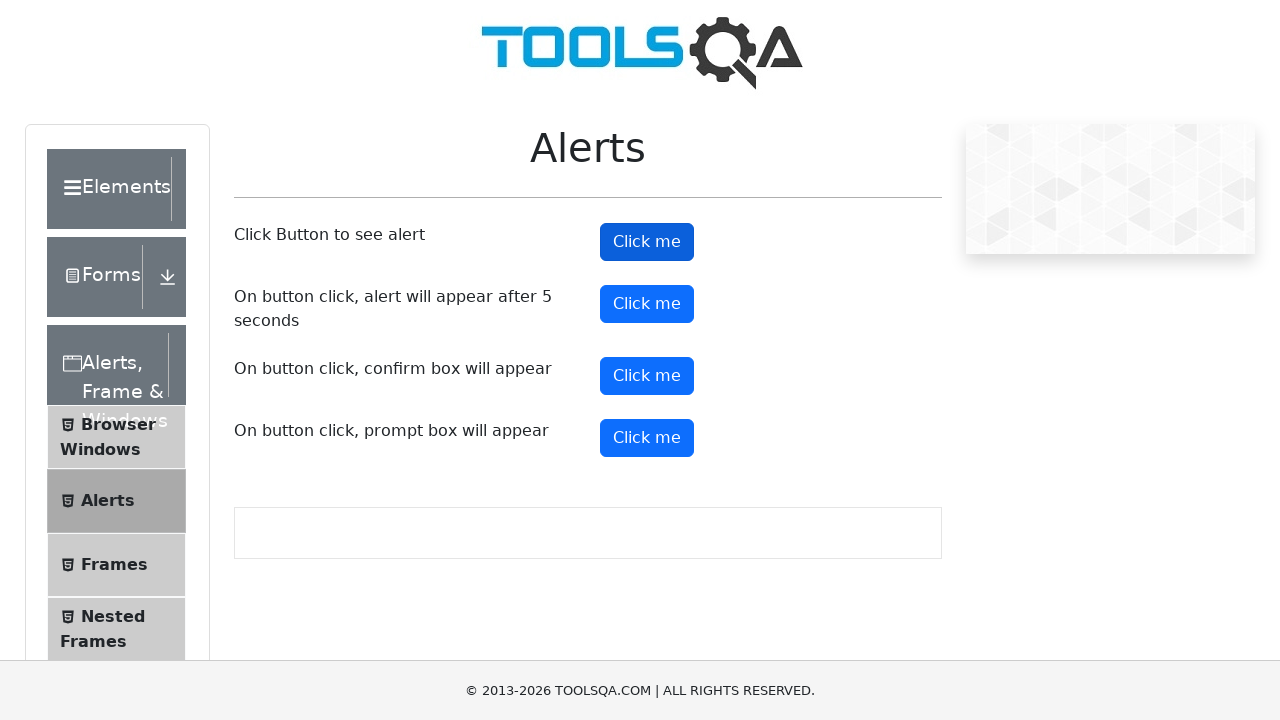

Set up dialog handler for simple alert
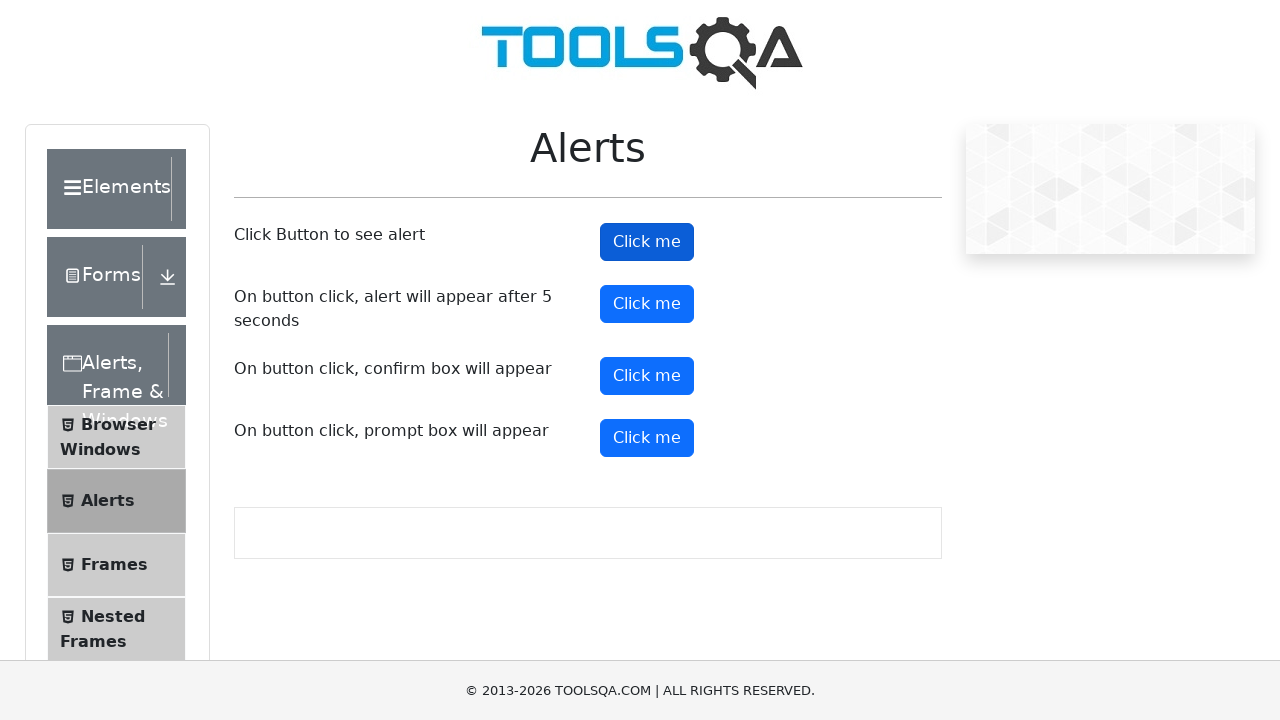

Waited 500ms and accepted simple alert
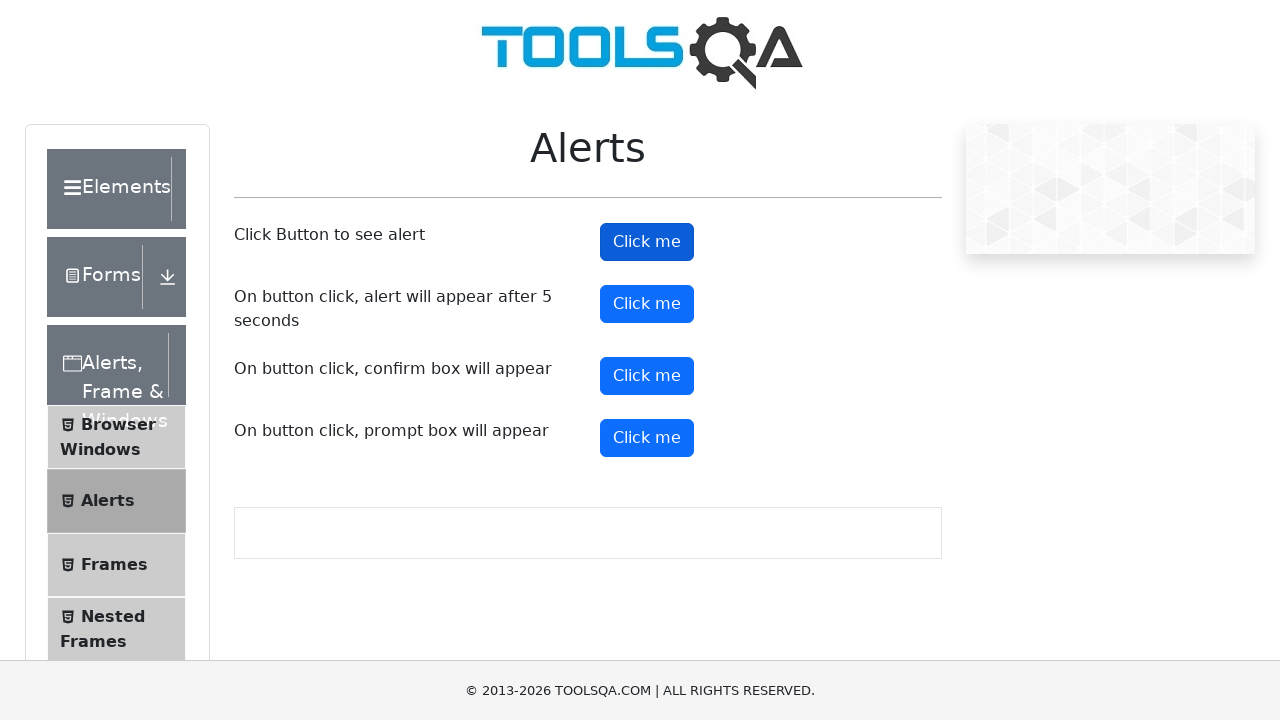

Clicked timer alert button to trigger timed alert at (647, 304) on #timerAlertButton
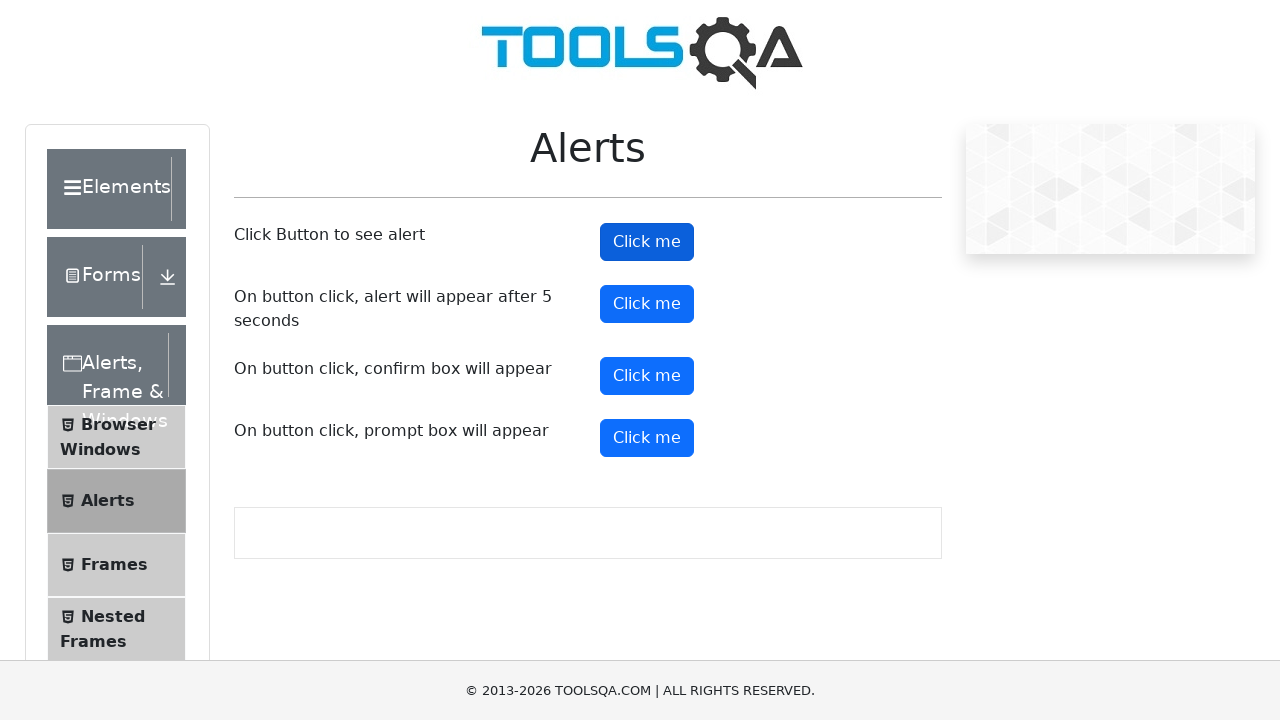

Set up dialog handler for timed alert
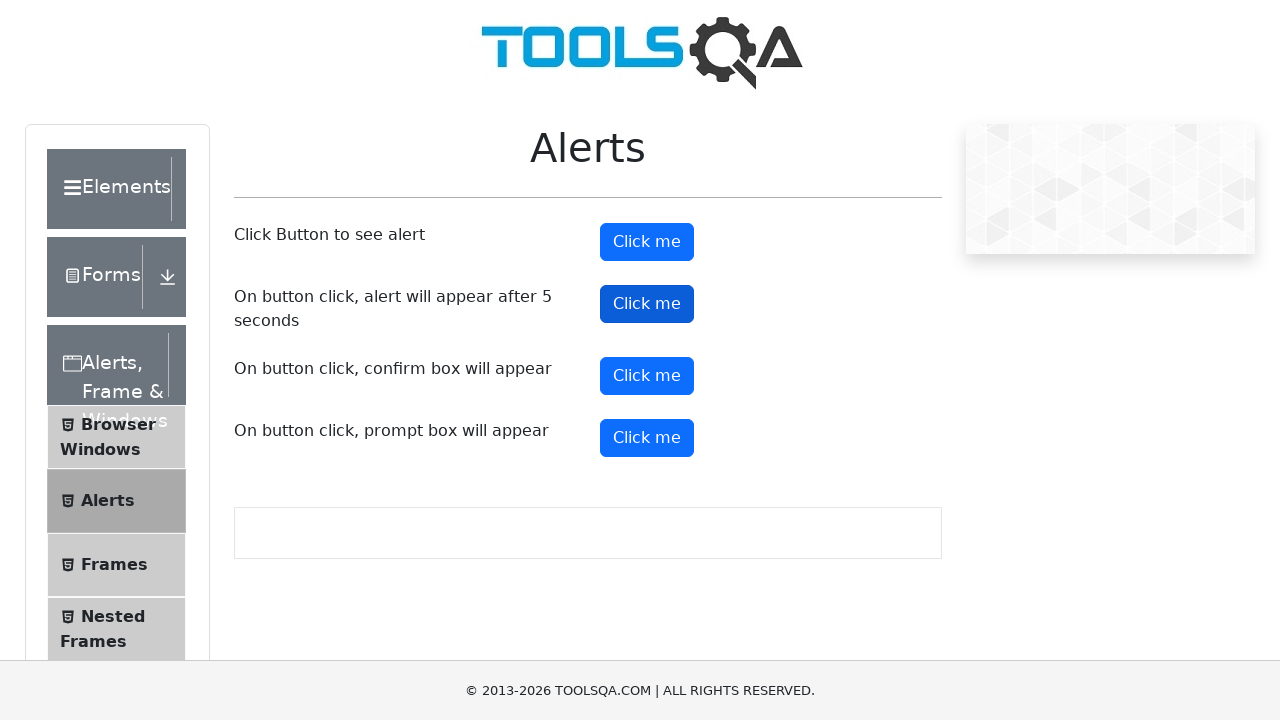

Waited 6000ms for timed alert to appear and accepted it
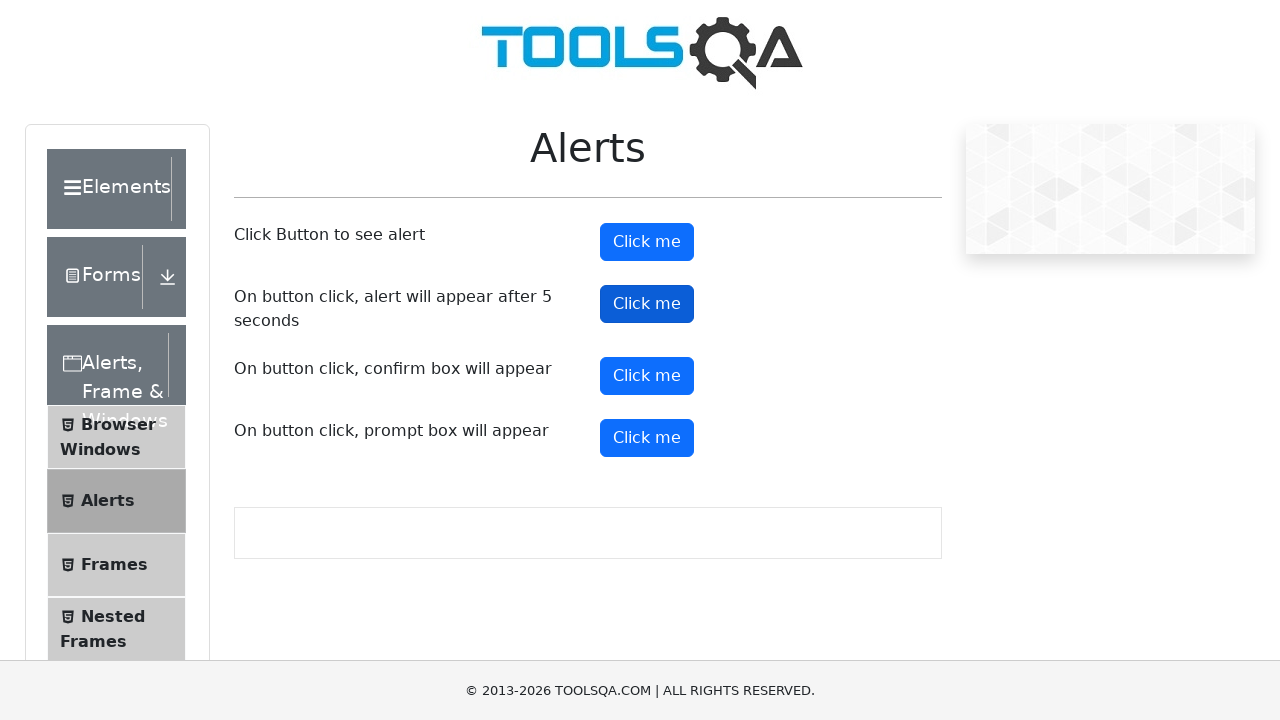

Set up dialog handler to dismiss confirm alert
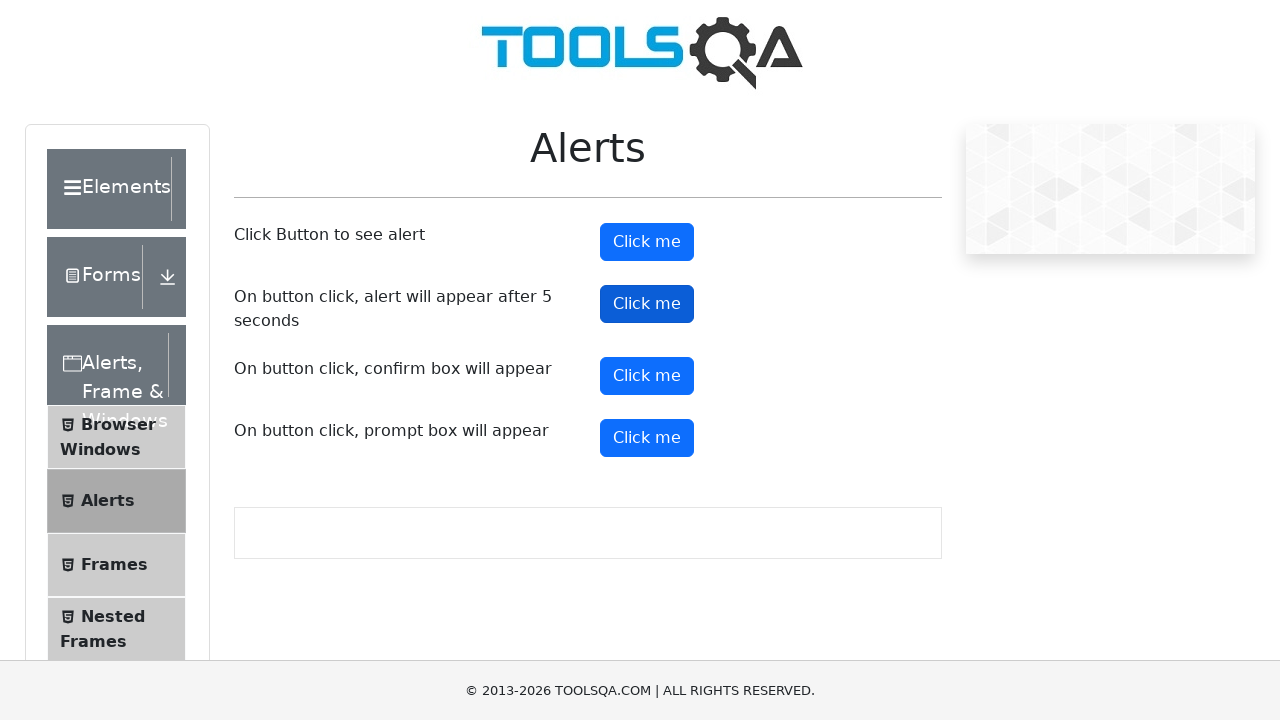

Clicked confirm button to trigger confirm dialog at (647, 376) on #confirmButton
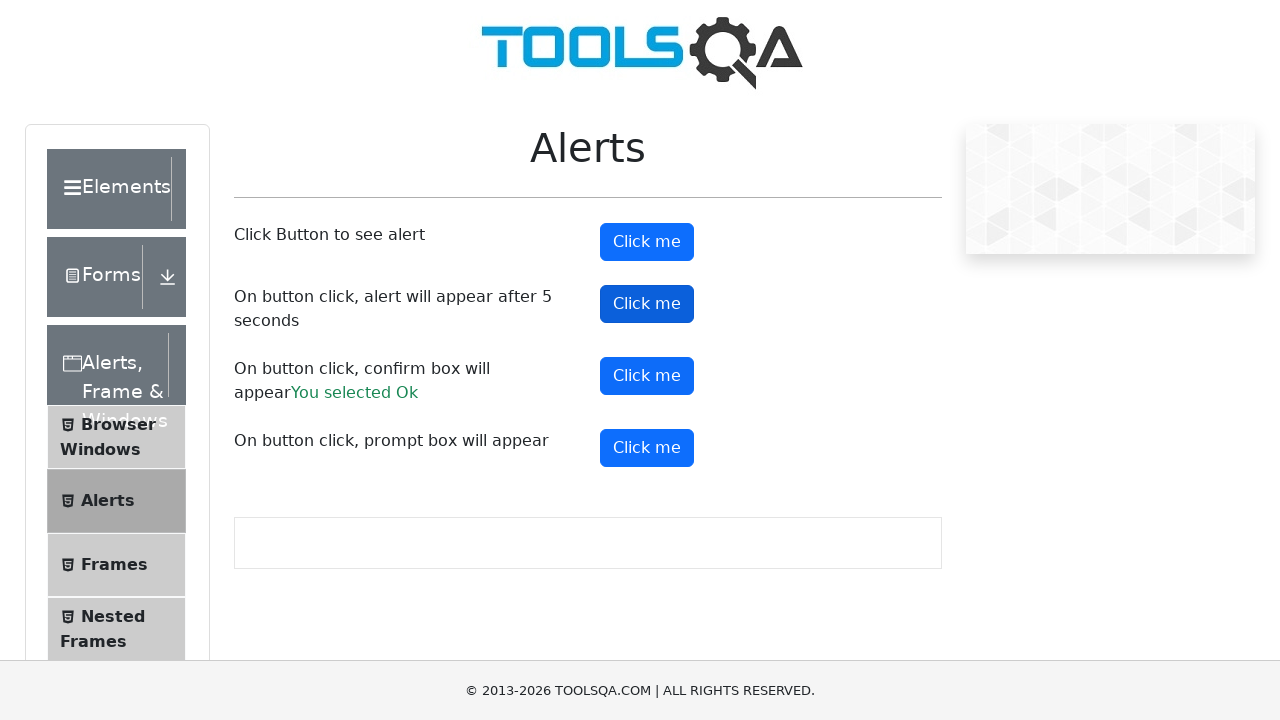

Waited 500ms and dismissed confirm alert
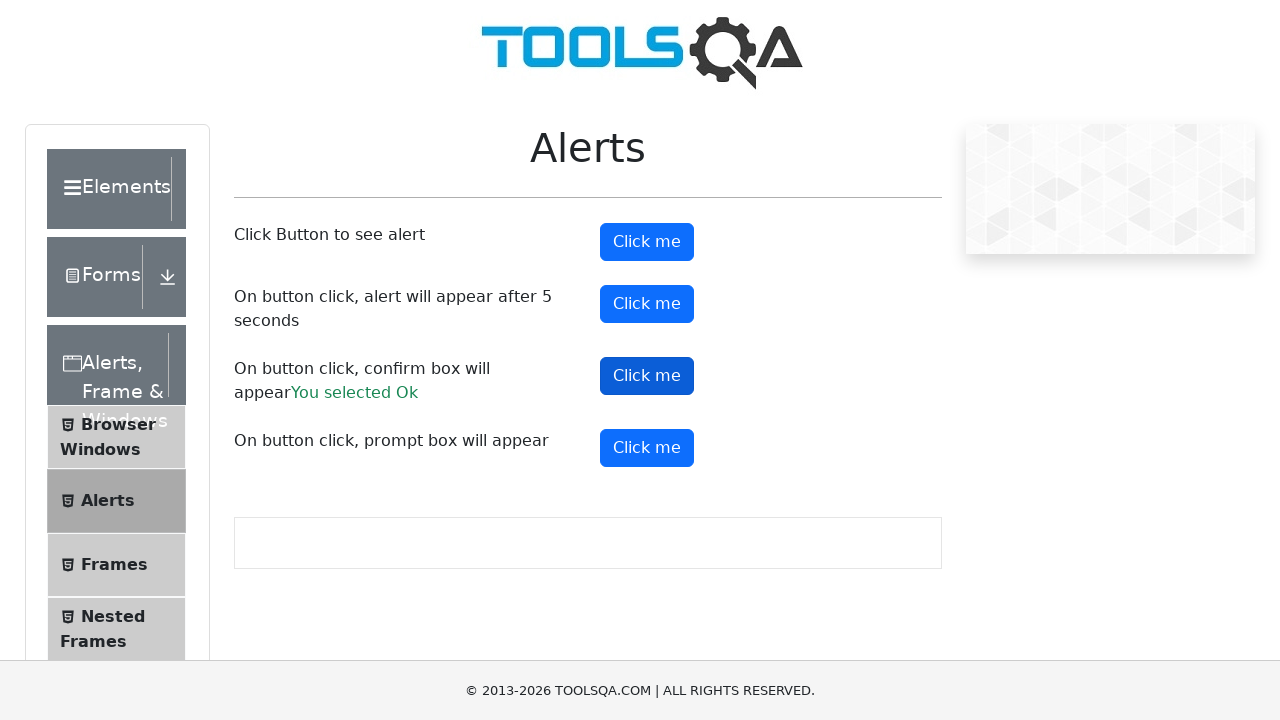

Set up dialog handler to enter text 'Formula1' in prompt alert
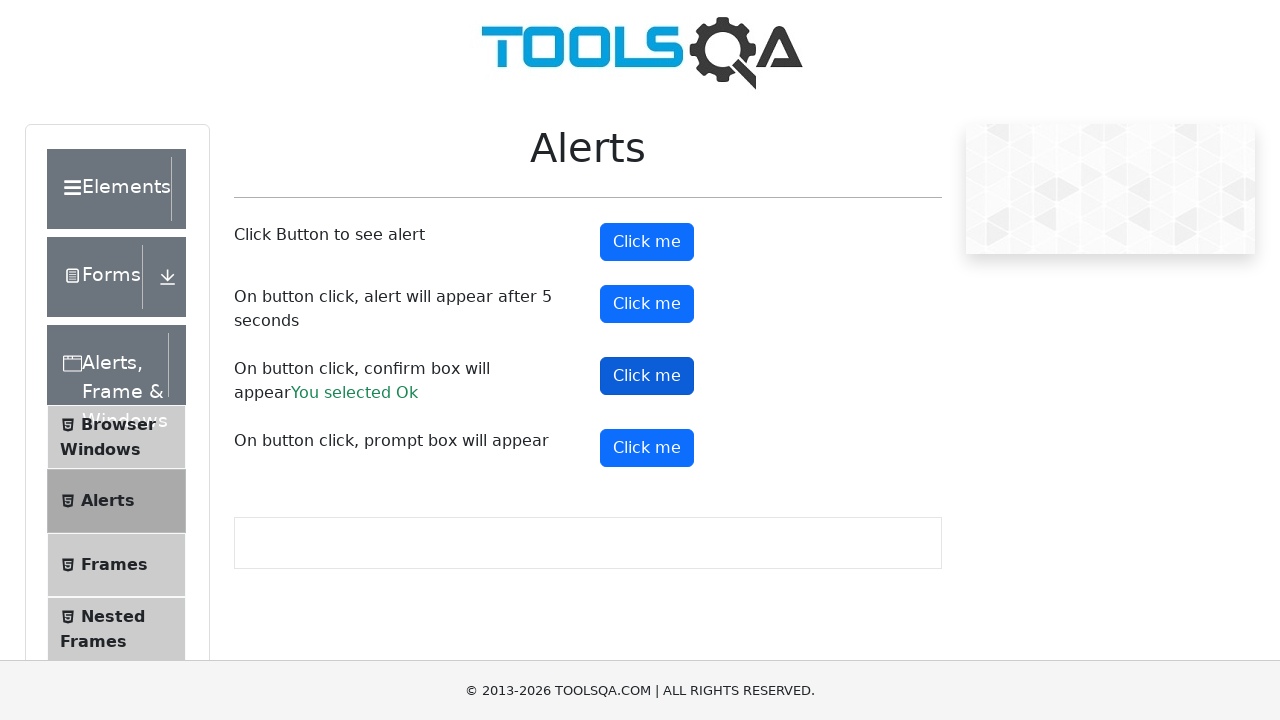

Clicked prompt button to trigger prompt alert at (647, 448) on #promtButton
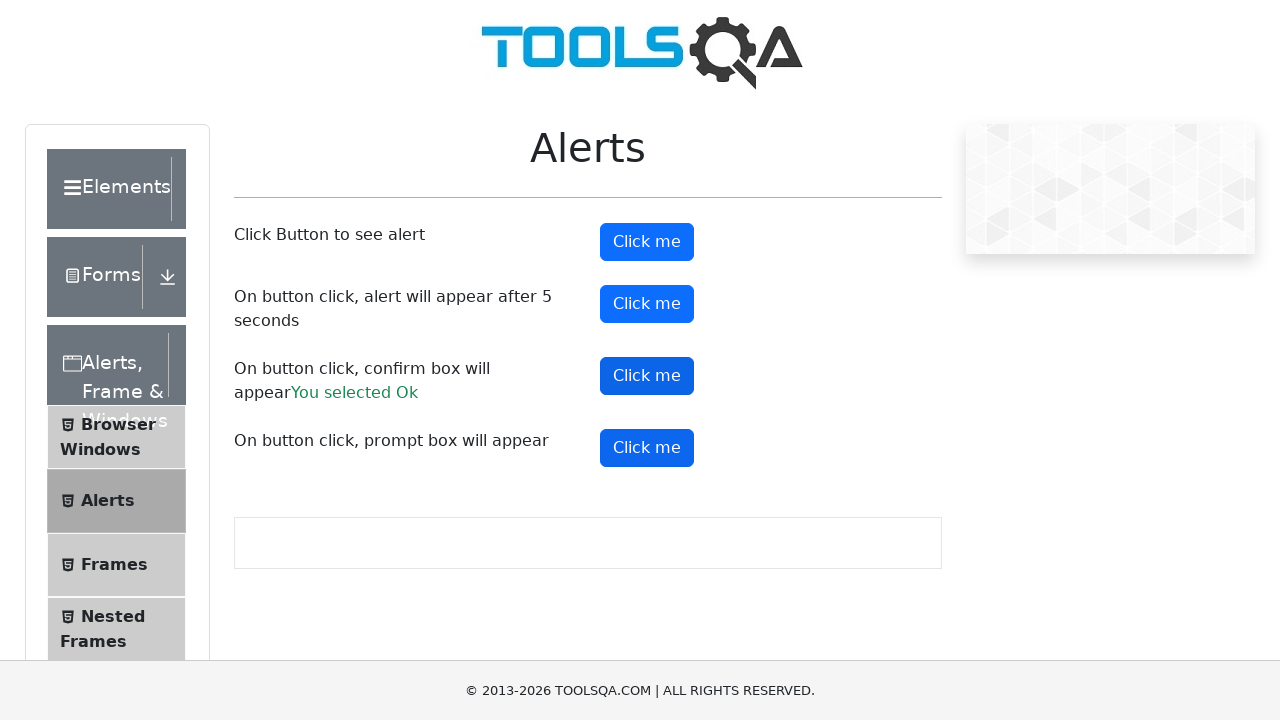

Waited 500ms and accepted prompt alert with text 'Formula1'
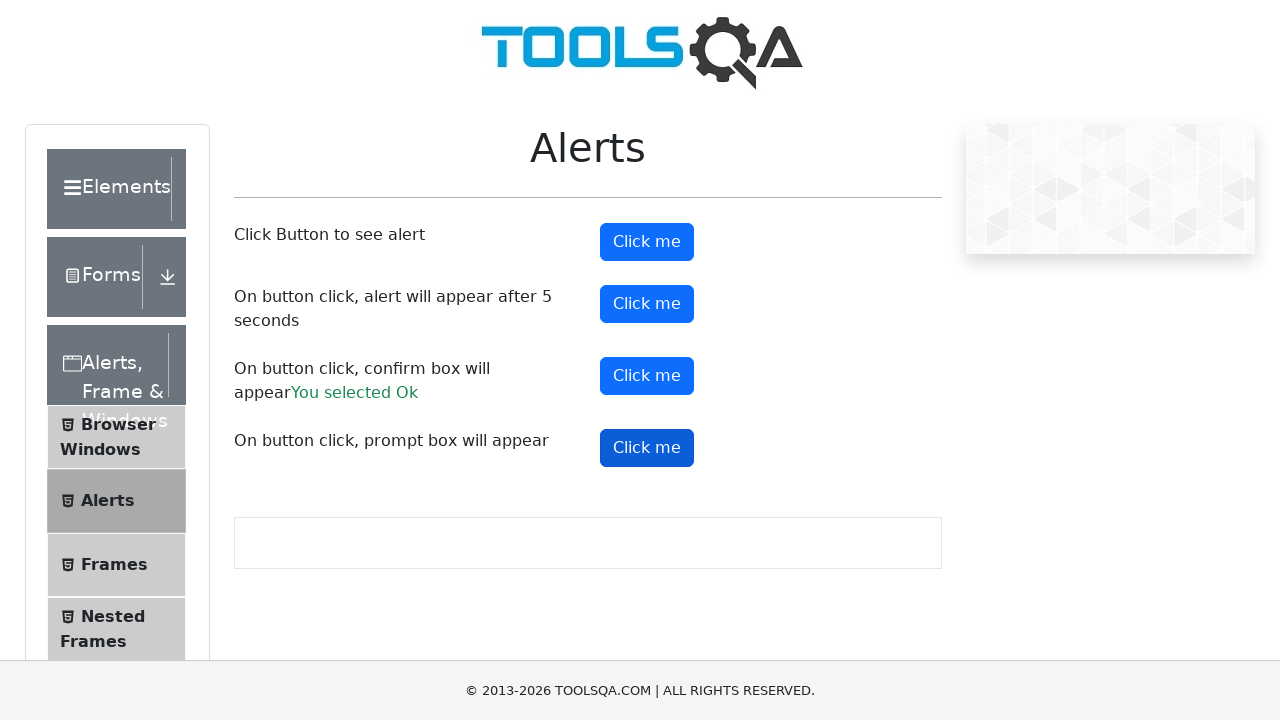

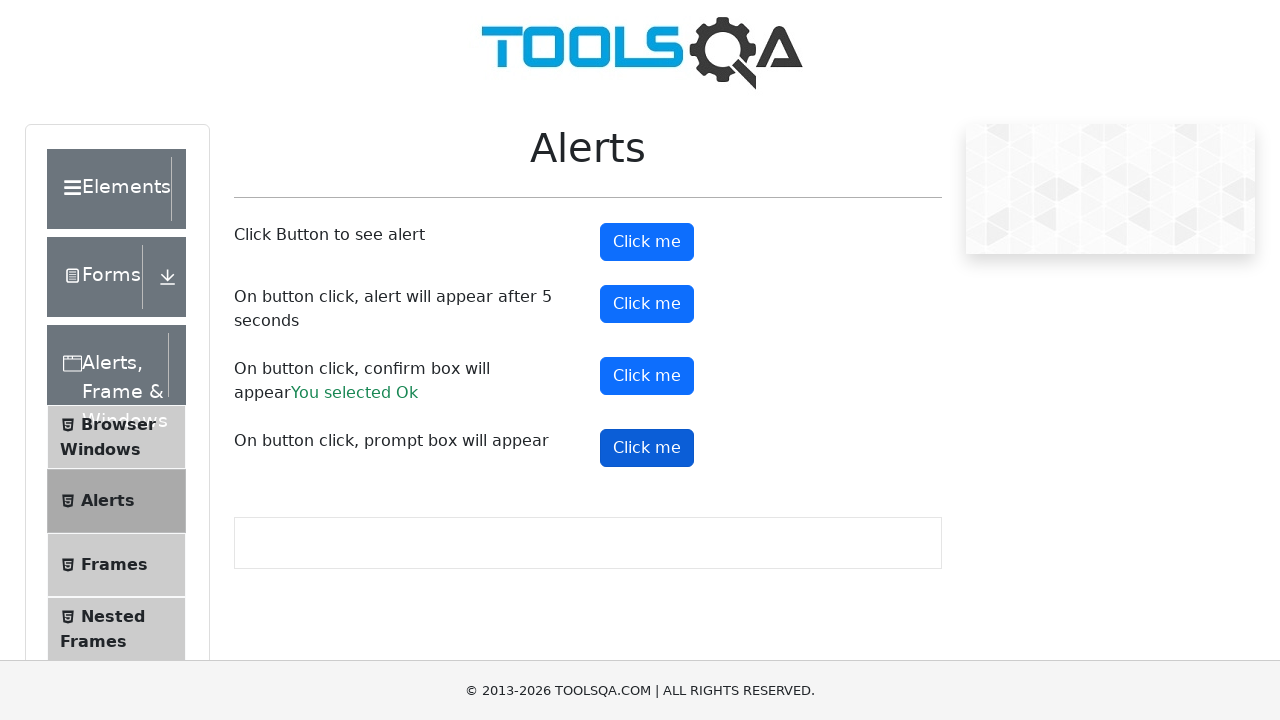